Tests resizable element by dragging the resize handle multiple times to increase size

Starting URL: https://jqueryui.com/resources/demos/resizable/default.html

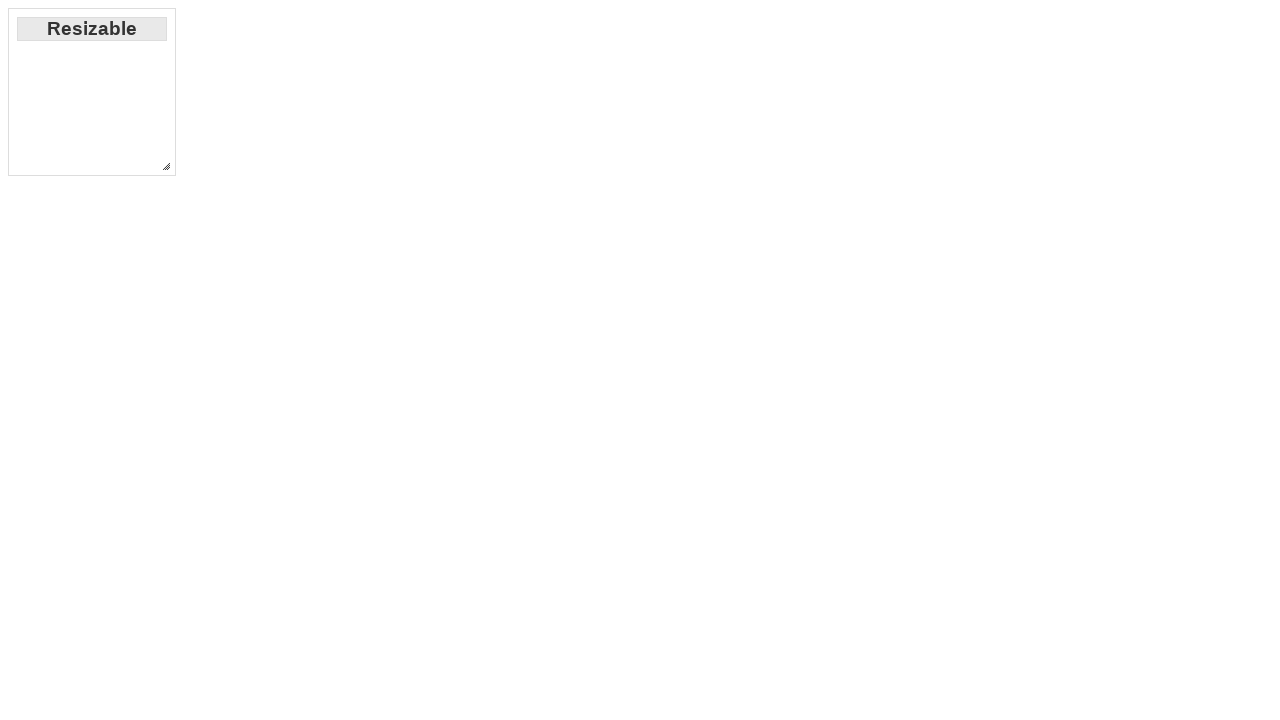

Navigated to jQuery UI resizable demo page
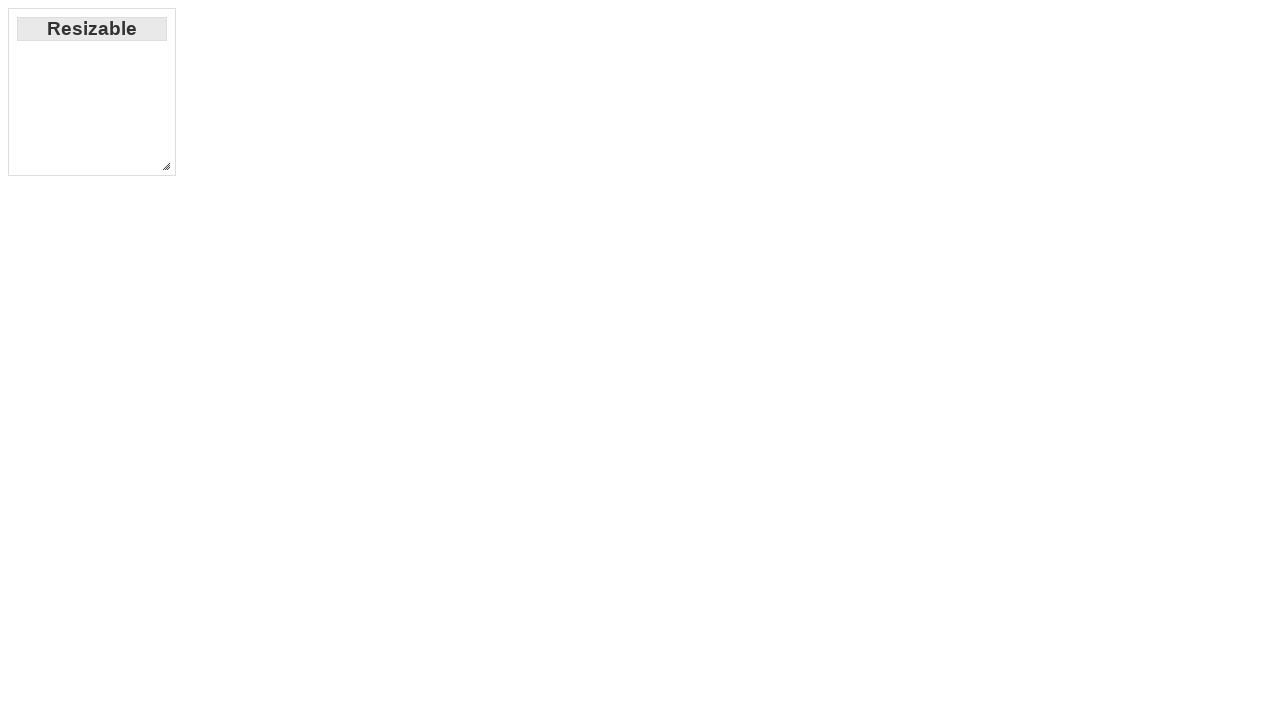

Moved mouse to resize handle for iteration 1 at (166, 166)
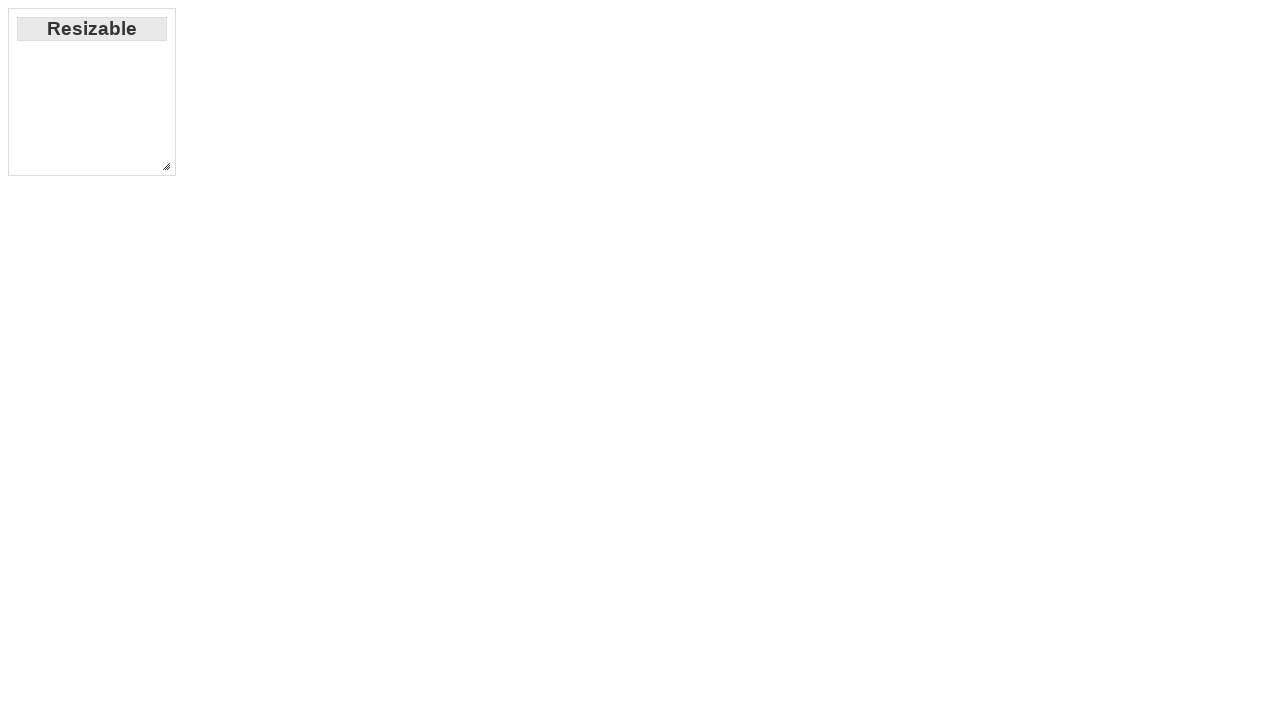

Pressed down mouse button on resize handle (iteration 1) at (166, 166)
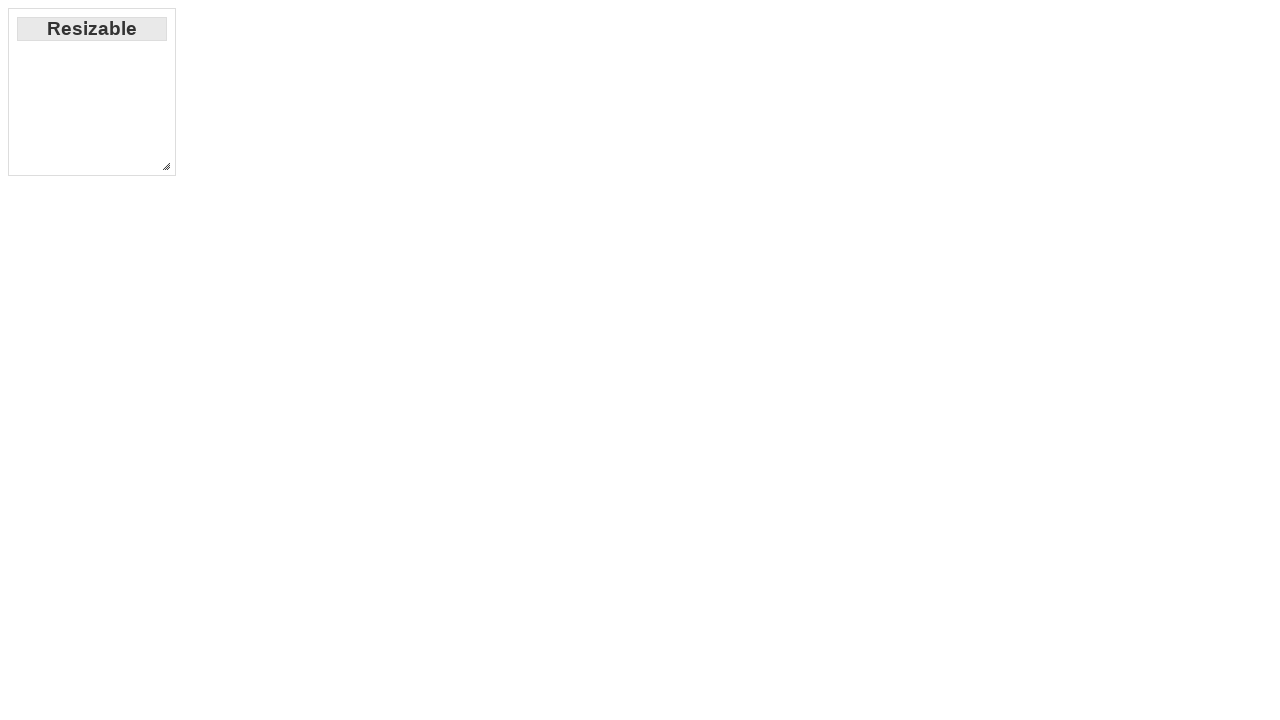

Dragged resize handle to offset 100px (iteration 1) at (258, 258)
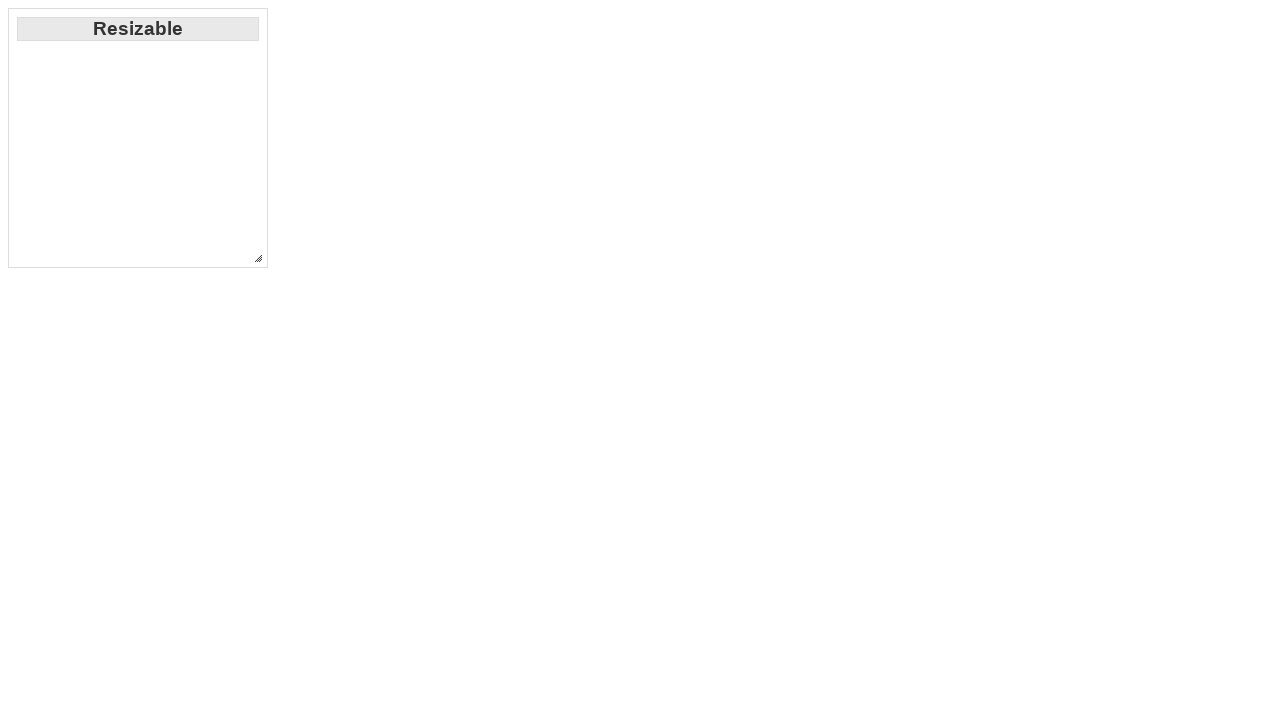

Released mouse button after resizing to 100px (iteration 1) at (258, 258)
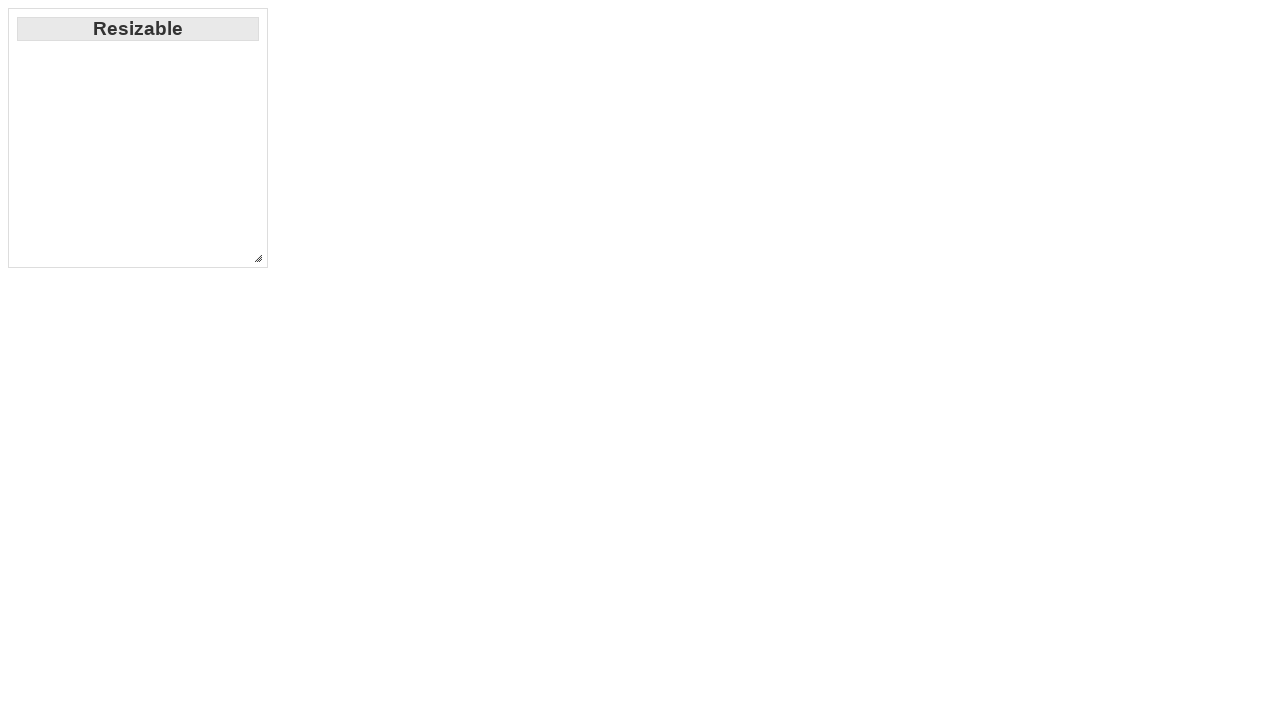

Waited 1 second for resize animation to complete (iteration 1)
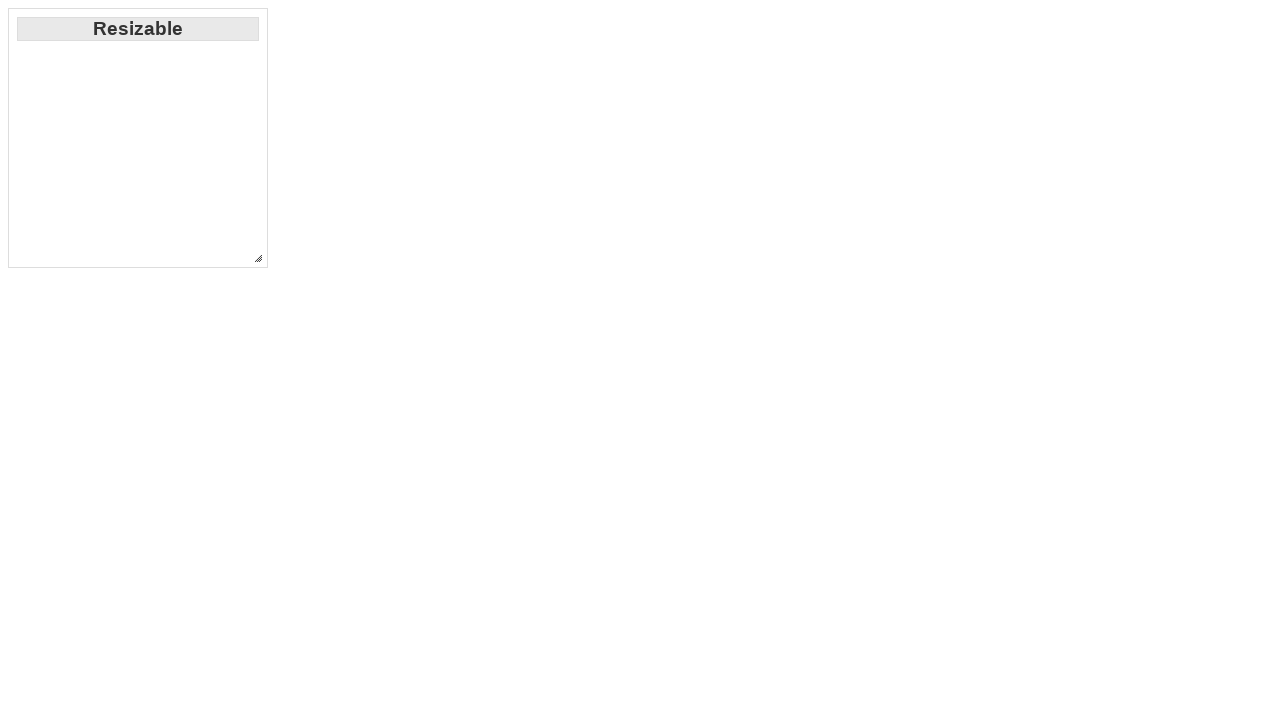

Moved mouse to resize handle for iteration 2 at (258, 258)
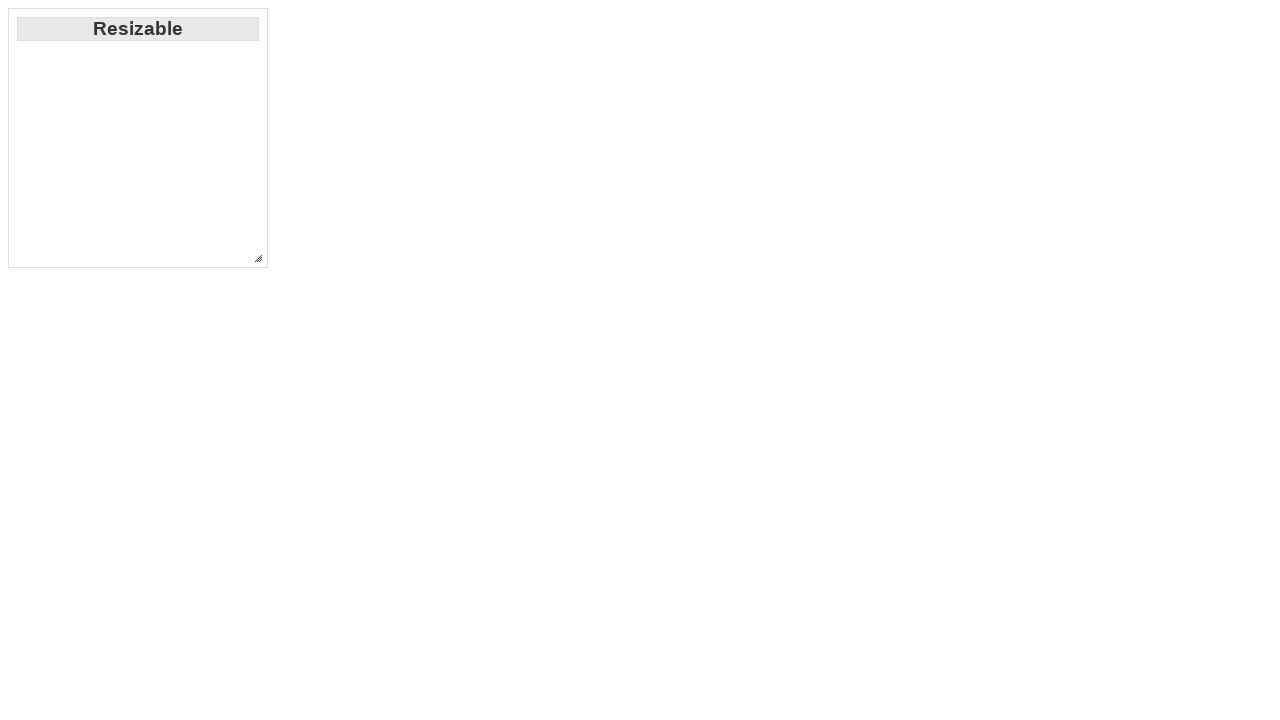

Pressed down mouse button on resize handle (iteration 2) at (258, 258)
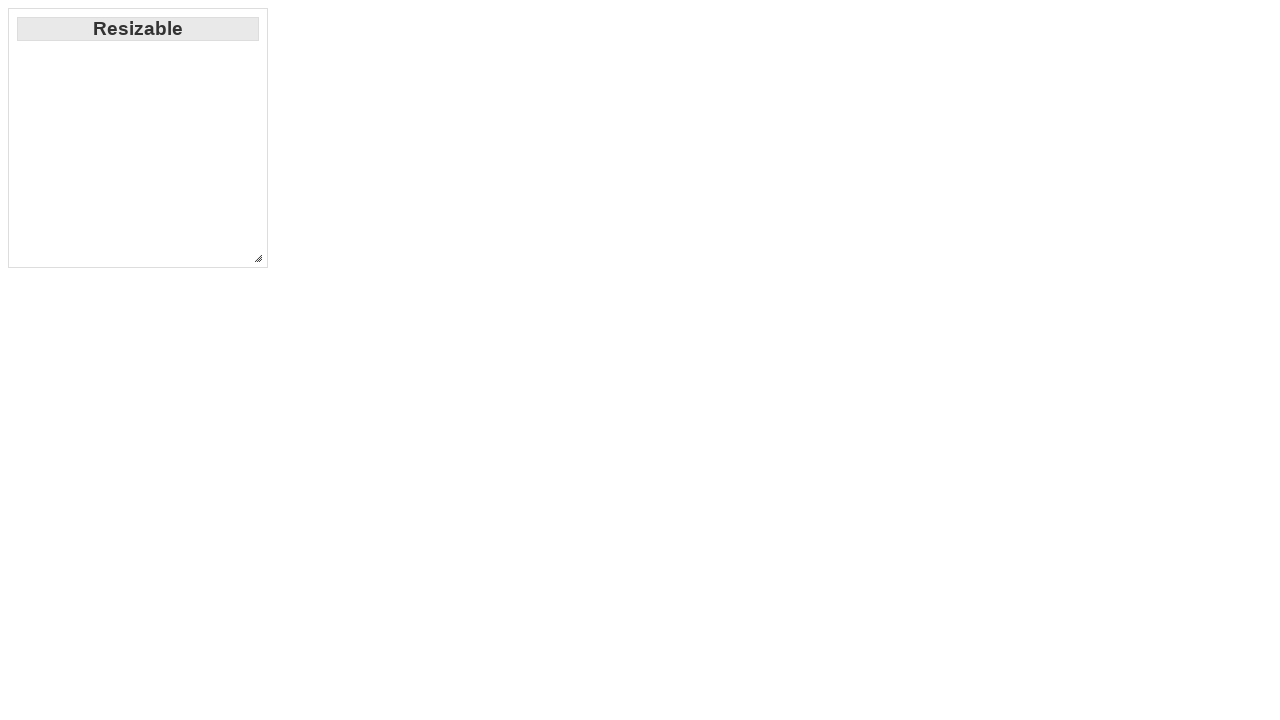

Dragged resize handle to offset 200px (iteration 2) at (450, 450)
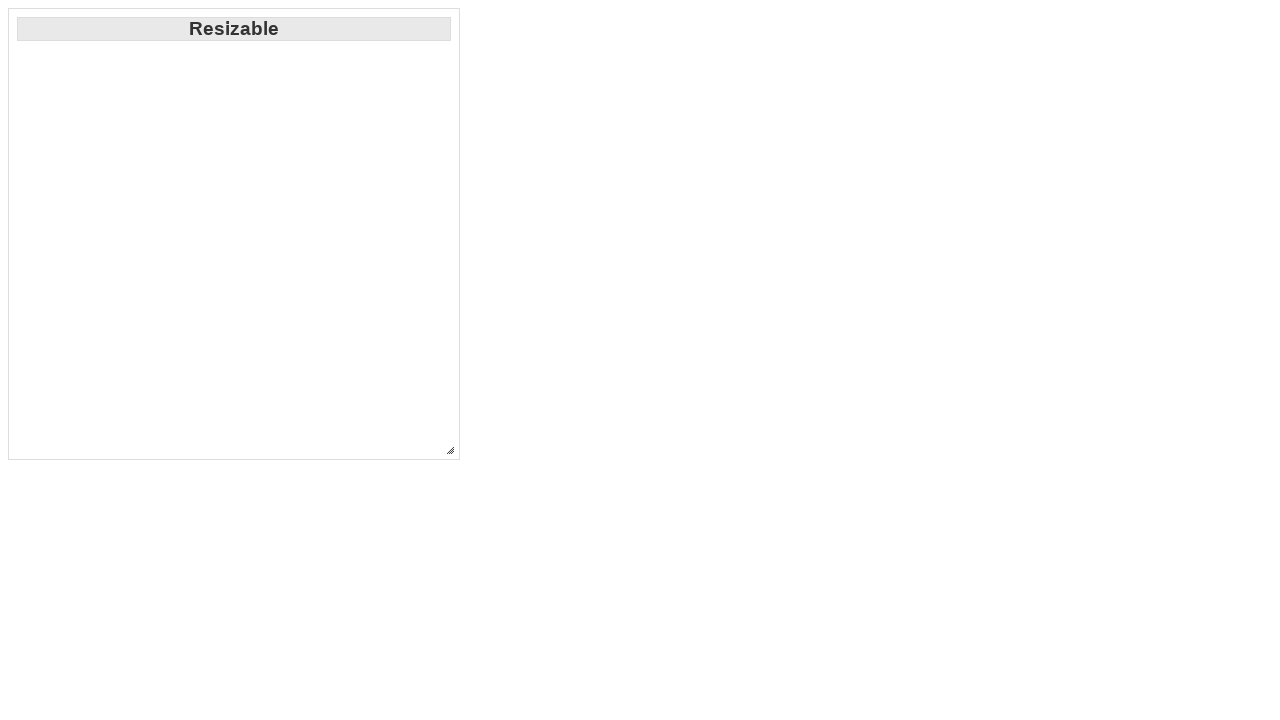

Released mouse button after resizing to 200px (iteration 2) at (450, 450)
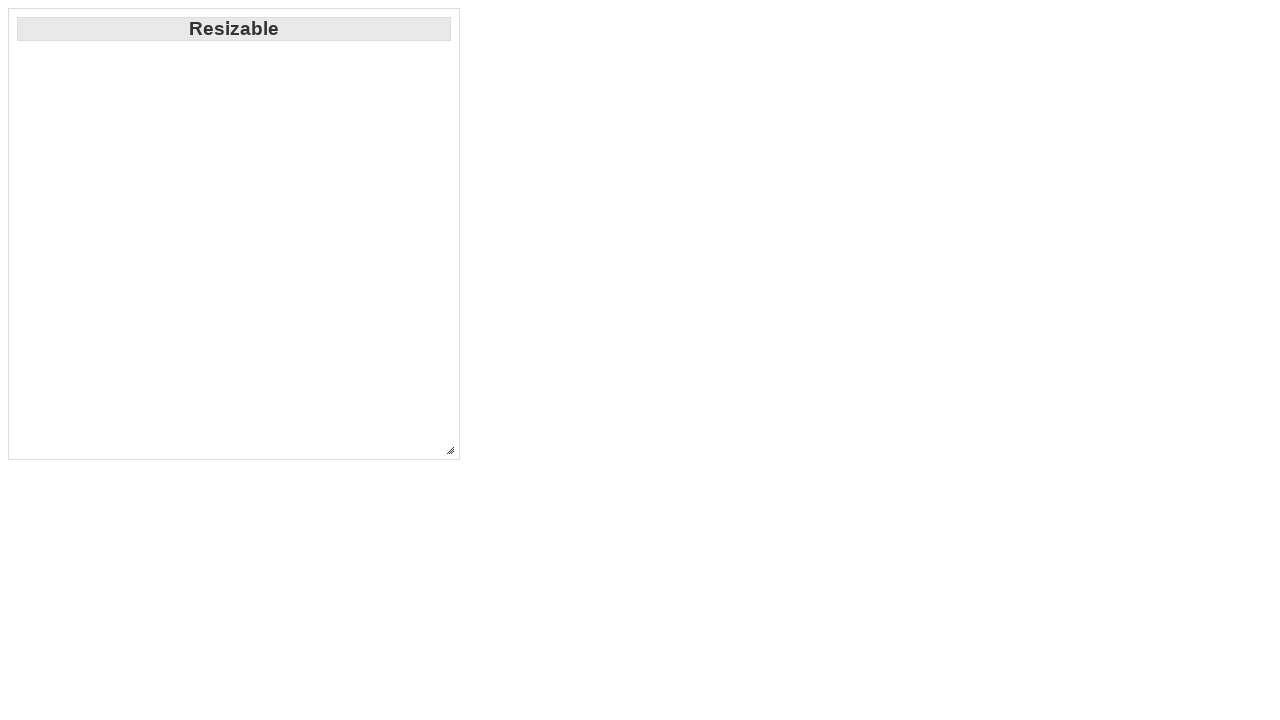

Waited 1 second for resize animation to complete (iteration 2)
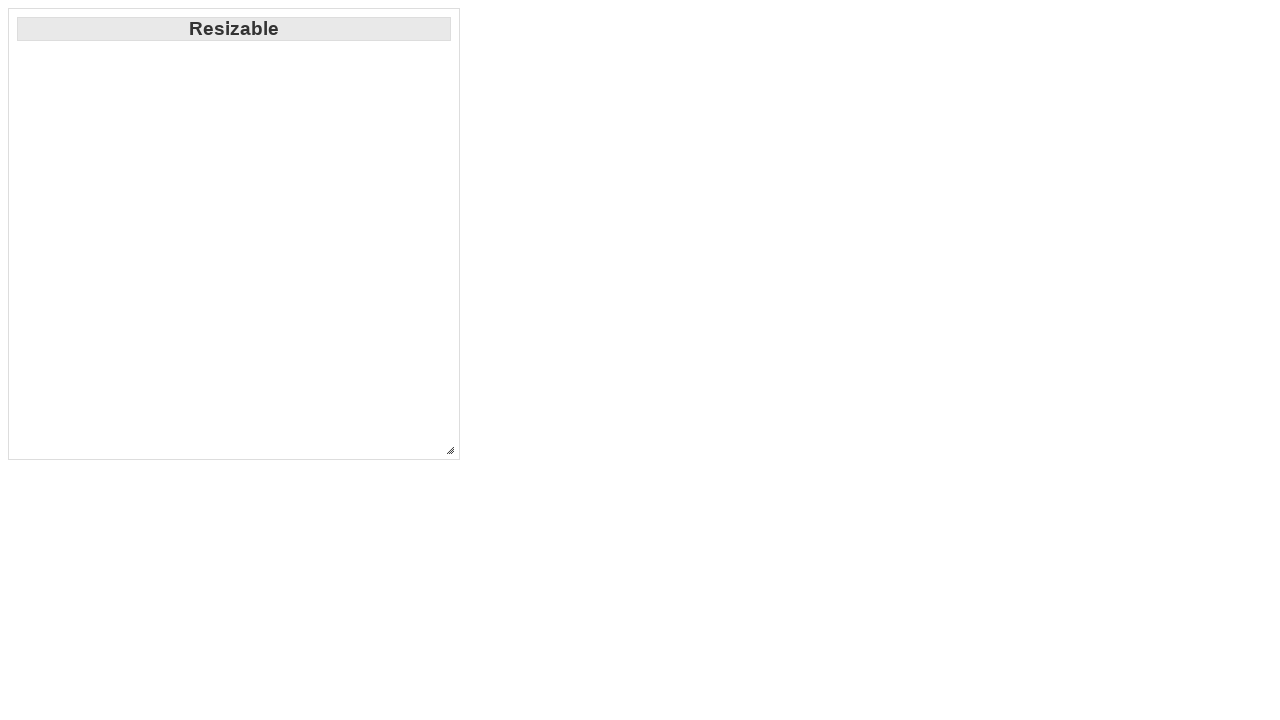

Moved mouse to resize handle for iteration 3 at (450, 450)
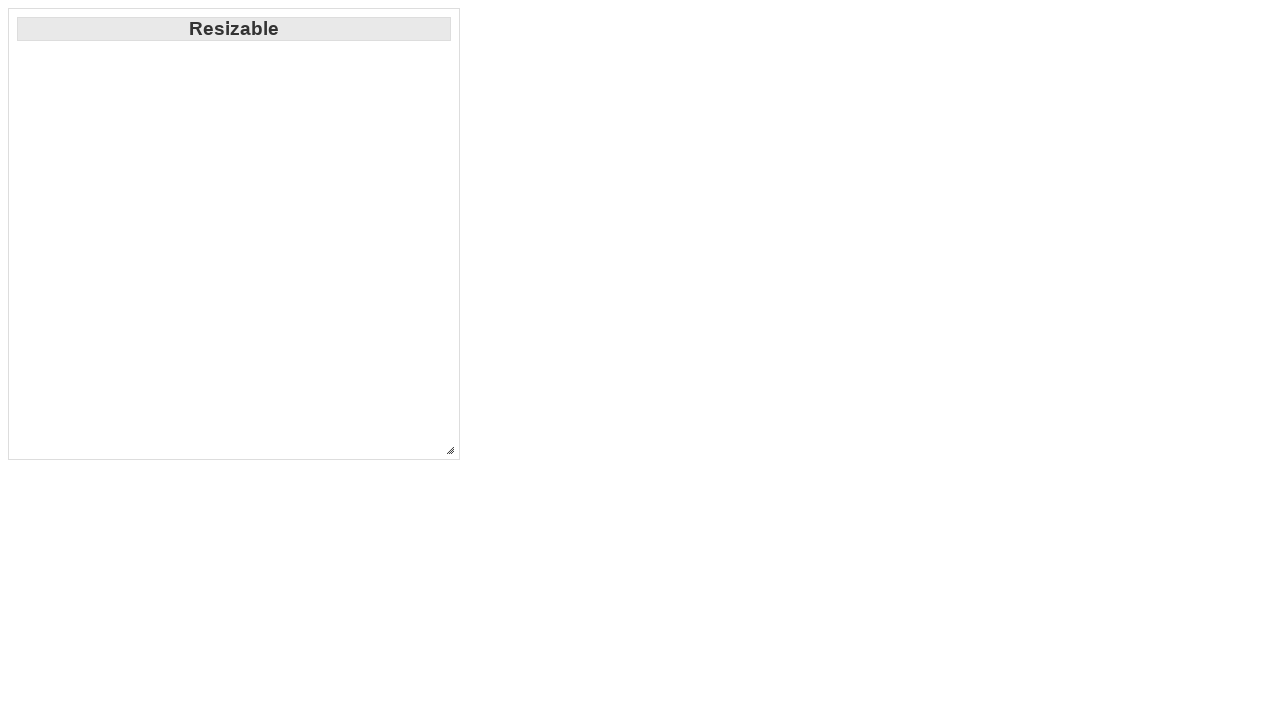

Pressed down mouse button on resize handle (iteration 3) at (450, 450)
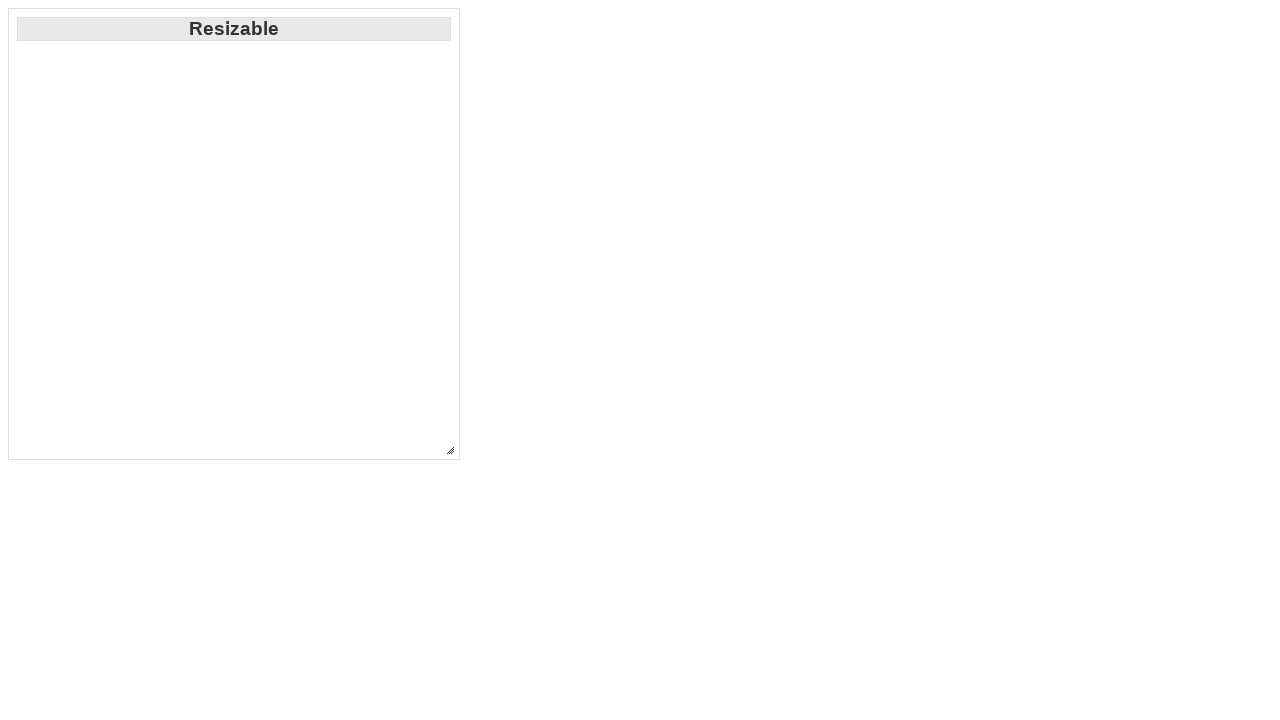

Dragged resize handle to offset 300px (iteration 3) at (742, 742)
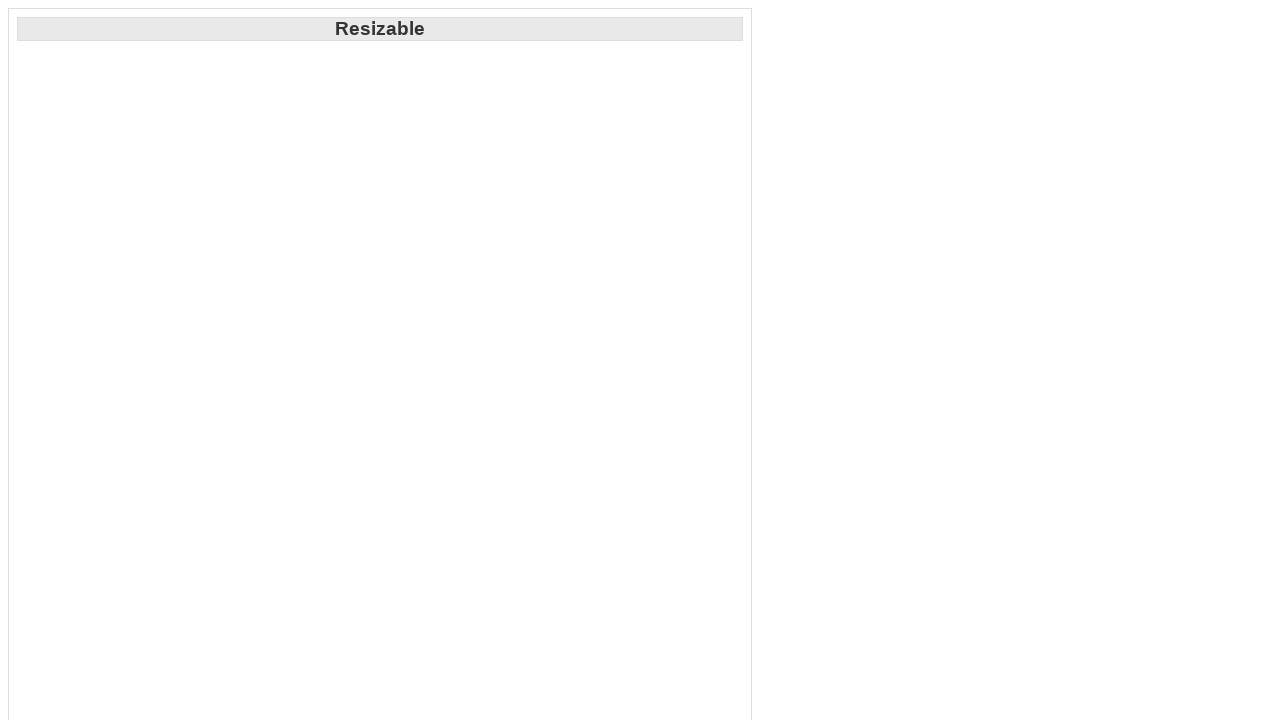

Released mouse button after resizing to 300px (iteration 3) at (742, 742)
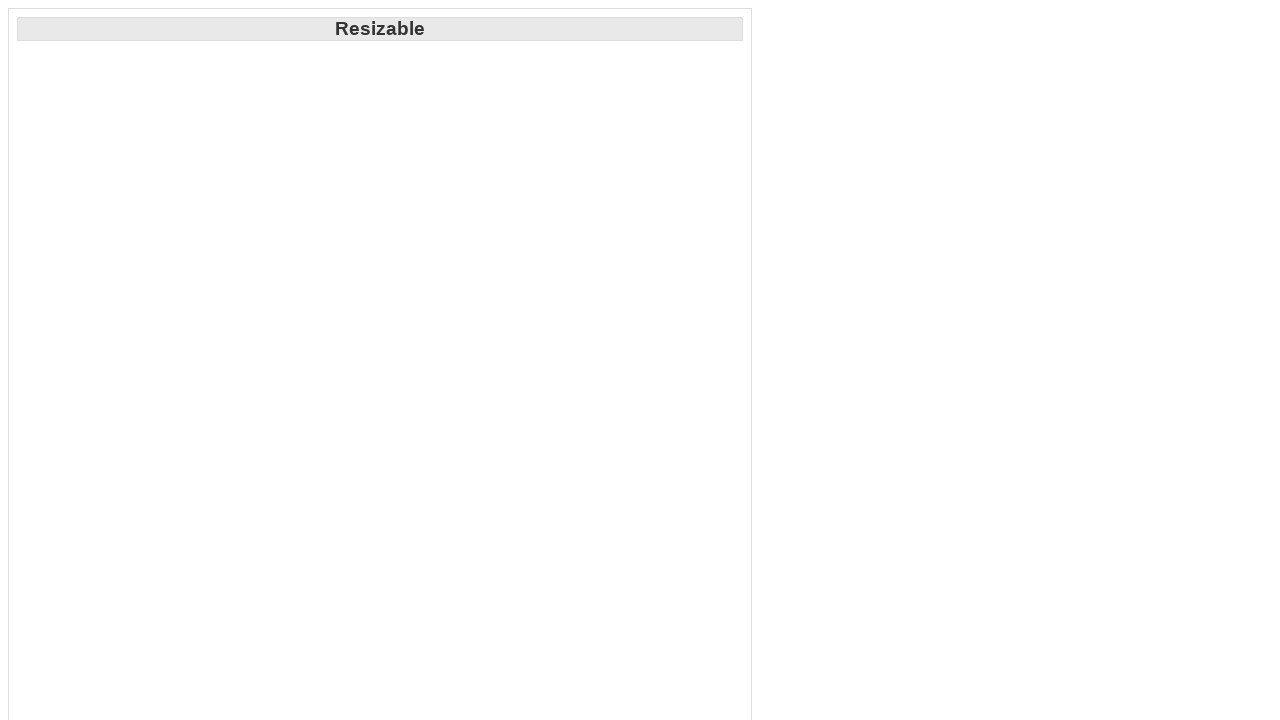

Waited 1 second for resize animation to complete (iteration 3)
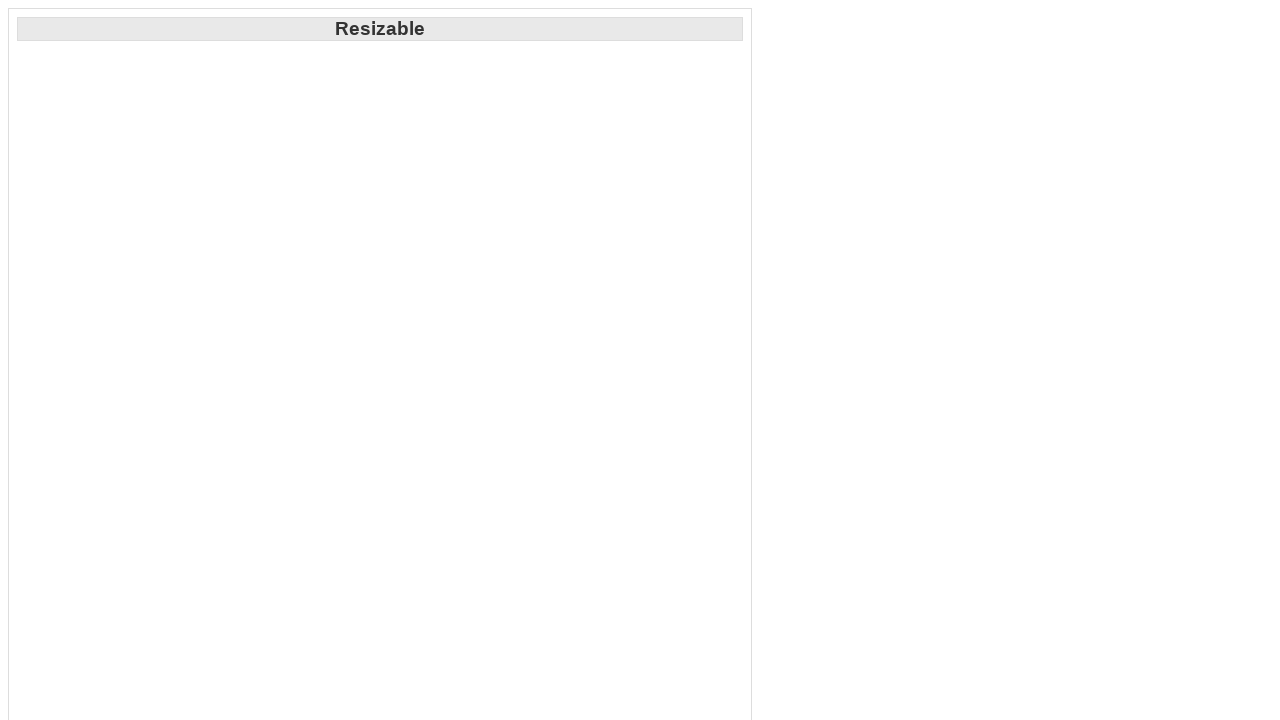

Moved mouse to resize handle for iteration 4 at (742, 742)
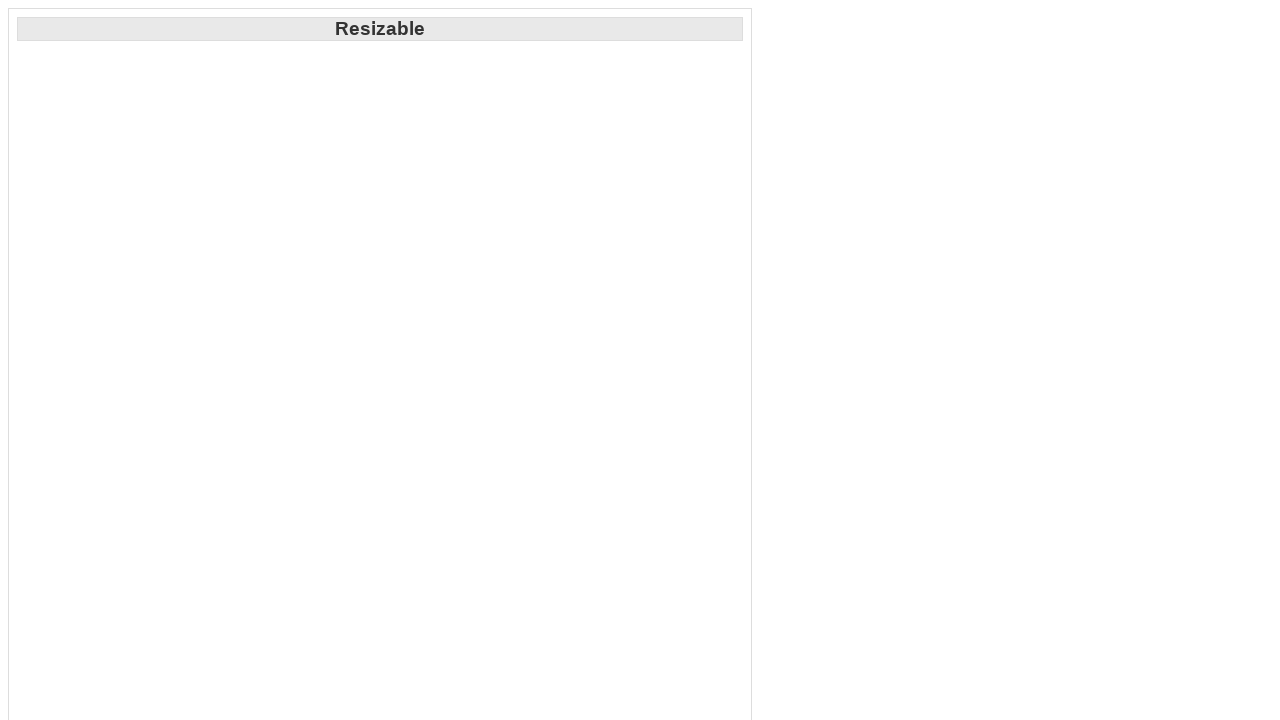

Pressed down mouse button on resize handle (iteration 4) at (742, 742)
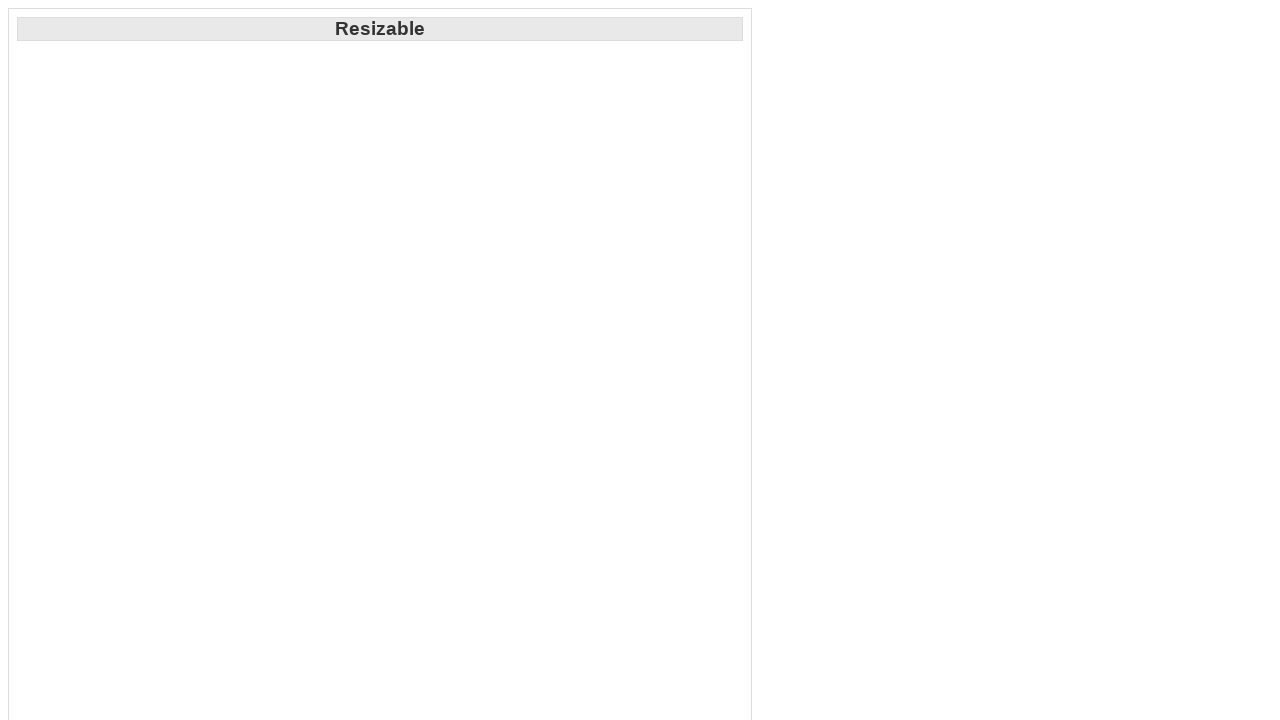

Dragged resize handle to offset 400px (iteration 4) at (1134, 1134)
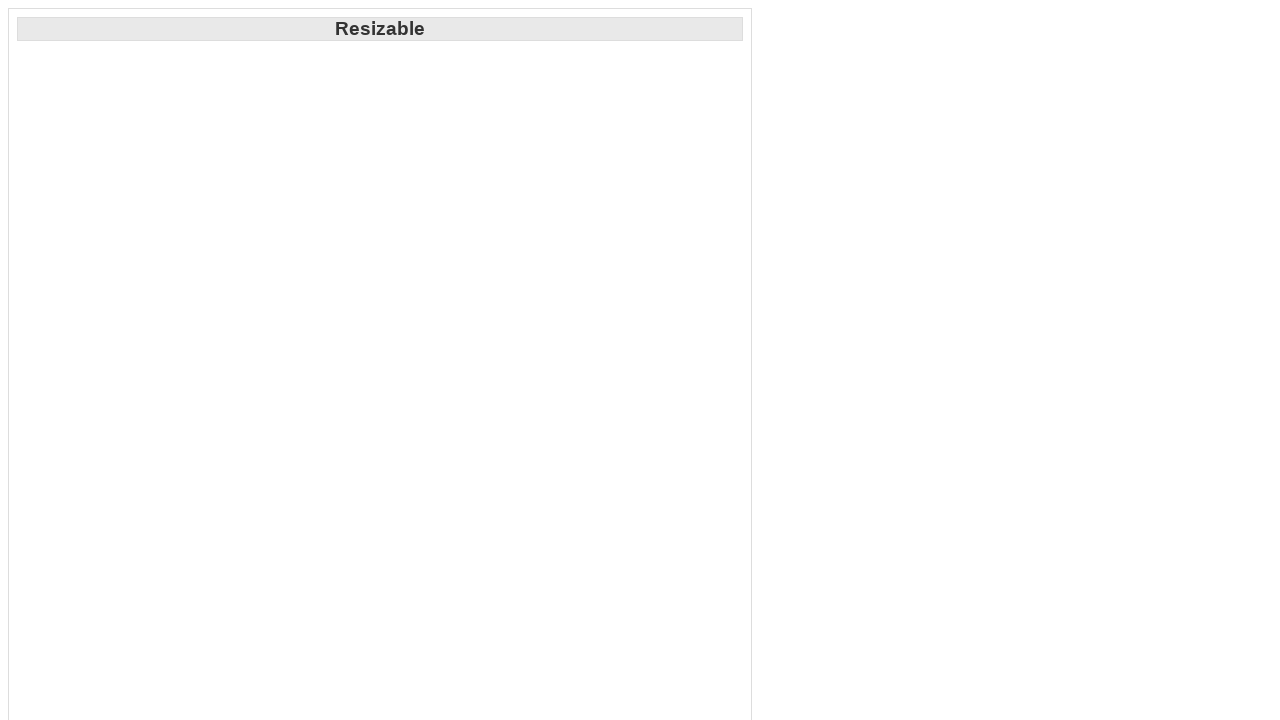

Released mouse button after resizing to 400px (iteration 4) at (1134, 1134)
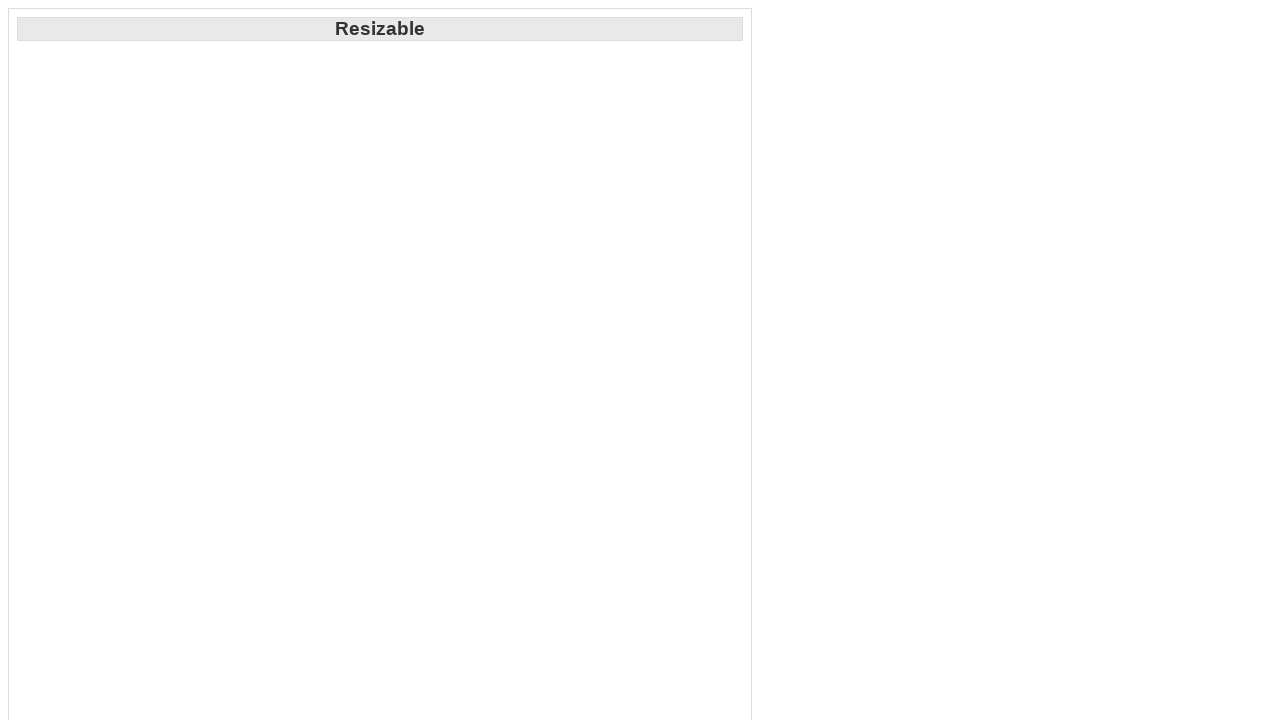

Waited 1 second for resize animation to complete (iteration 4)
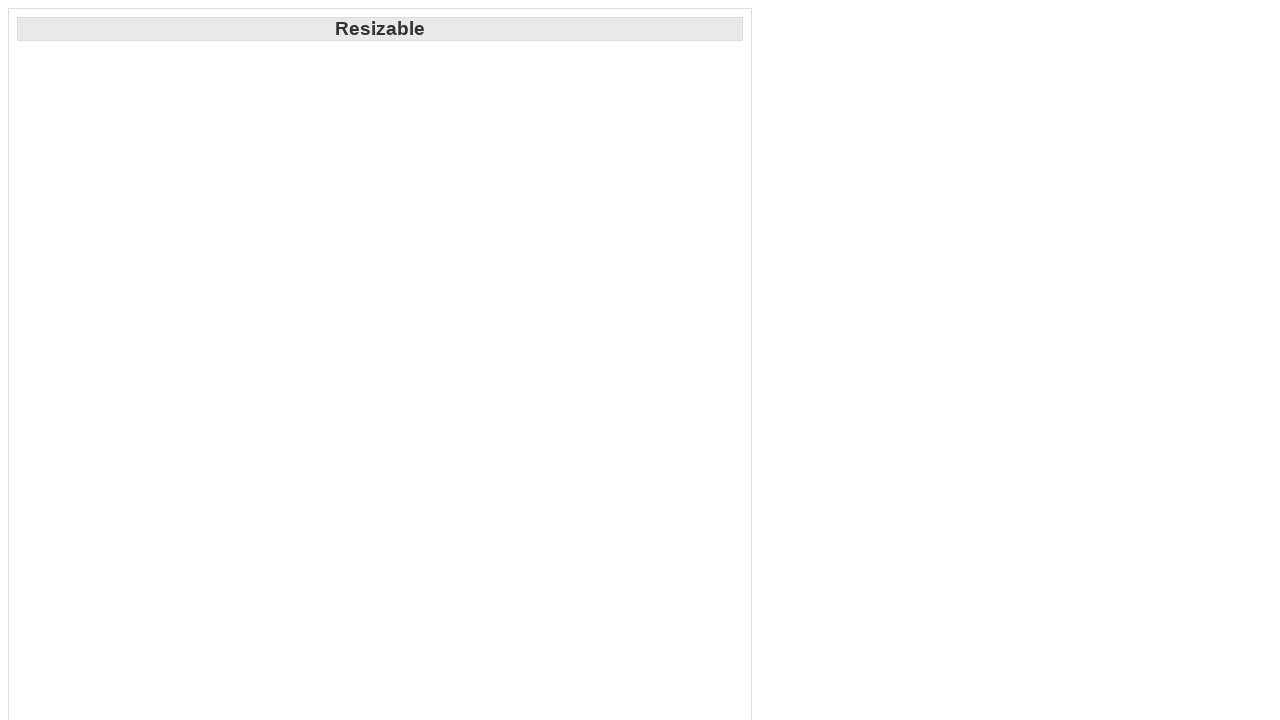

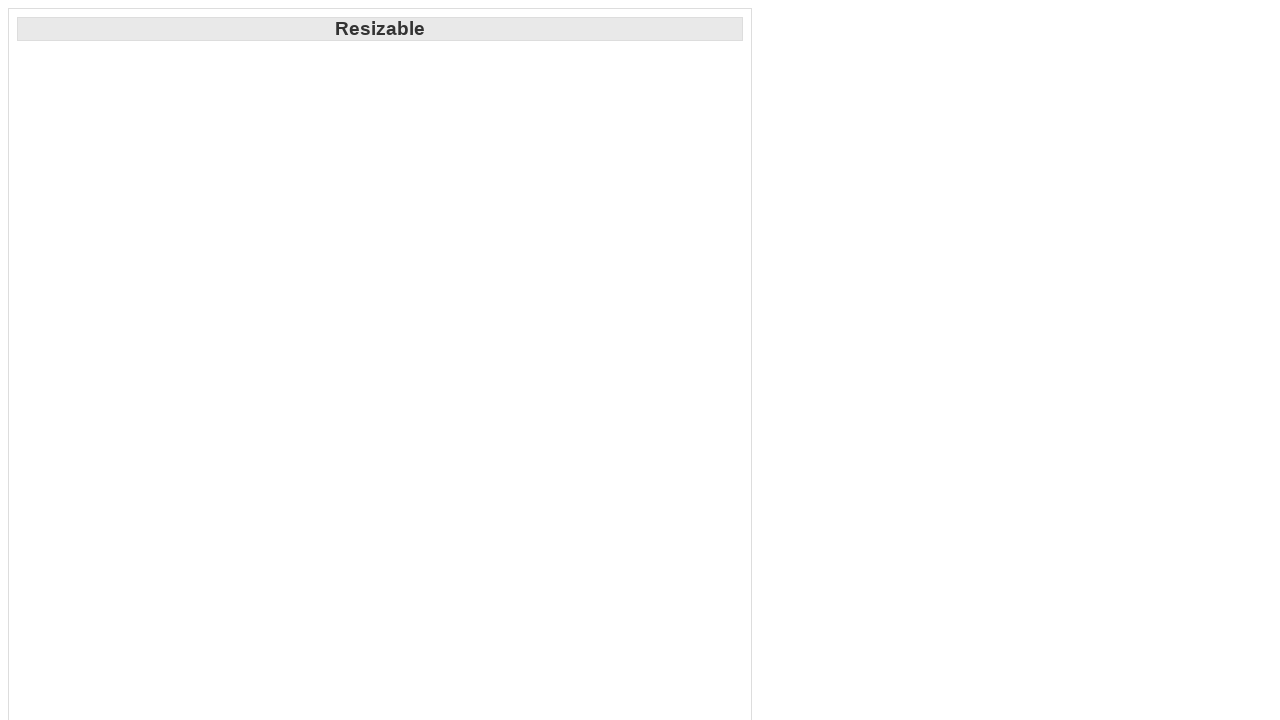